Tests an e-commerce grocery shopping flow by adding specific vegetable items to cart, proceeding to checkout, and applying a promo code

Starting URL: https://rahulshettyacademy.com/seleniumPractise/

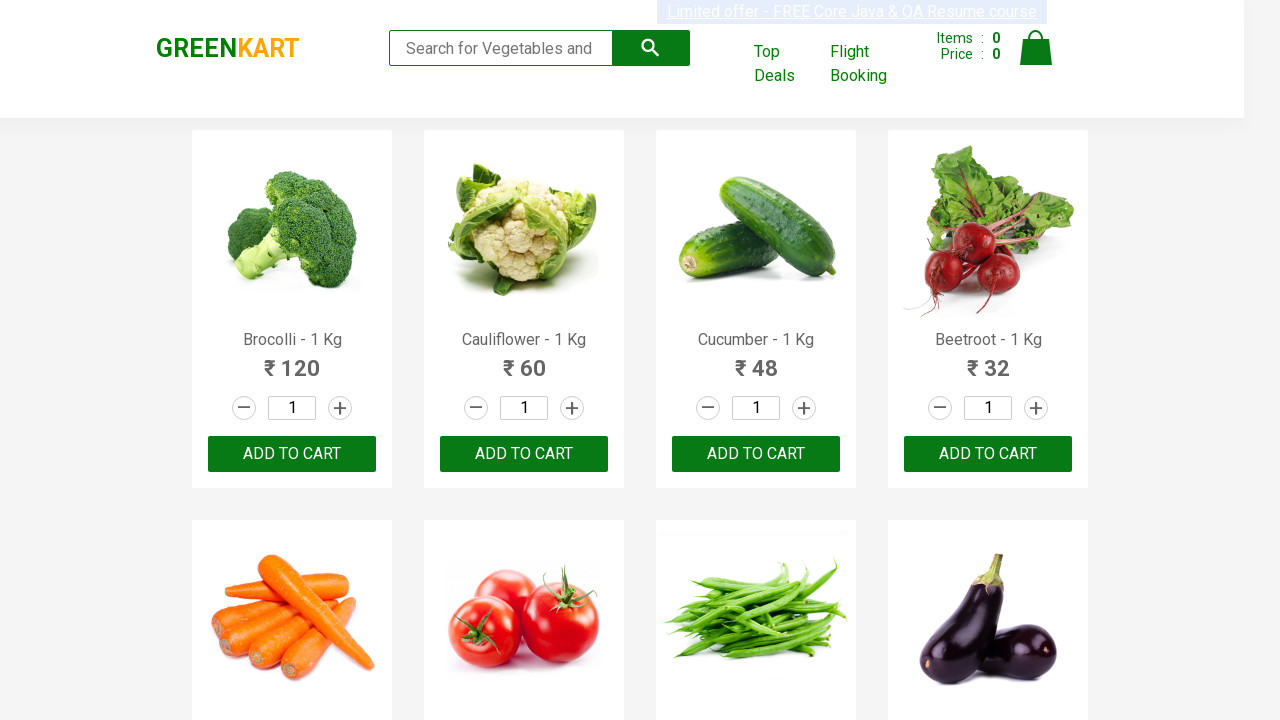

Waited for product list to load
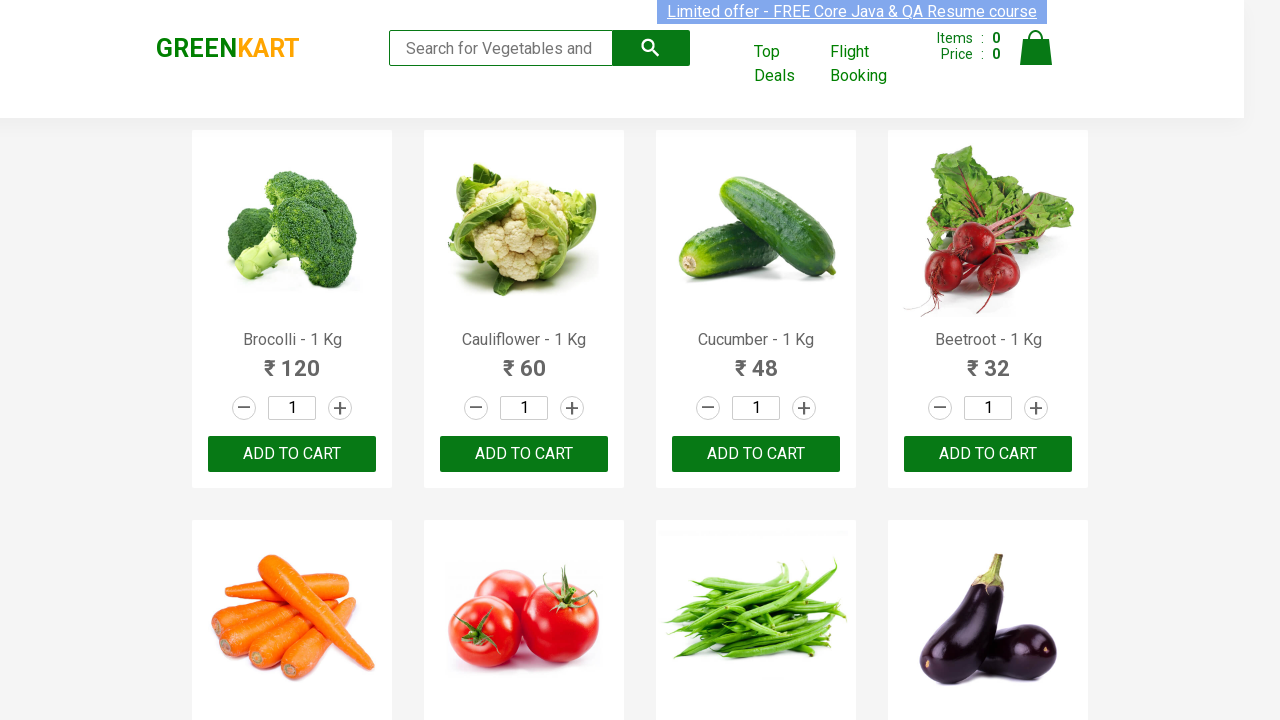

Retrieved all product elements from the page
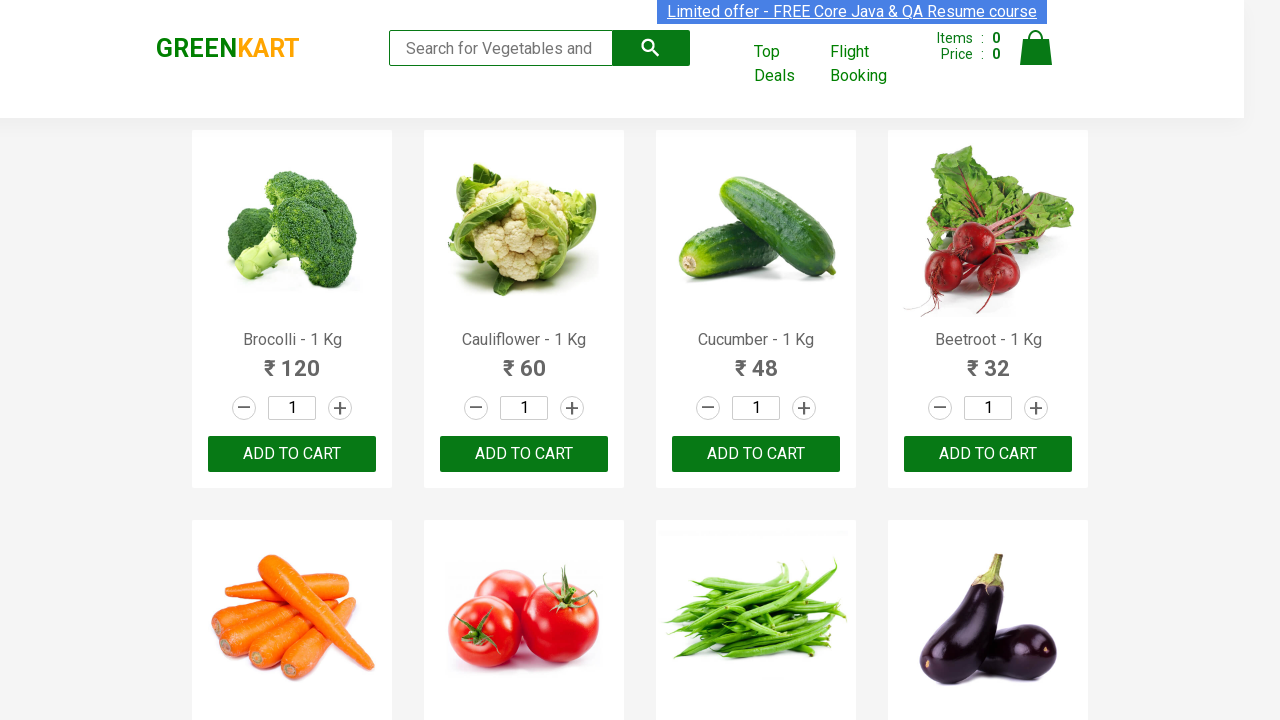

Added Brocolli to cart at (292, 454) on xpath=//div[@class='product-action']/button >> nth=0
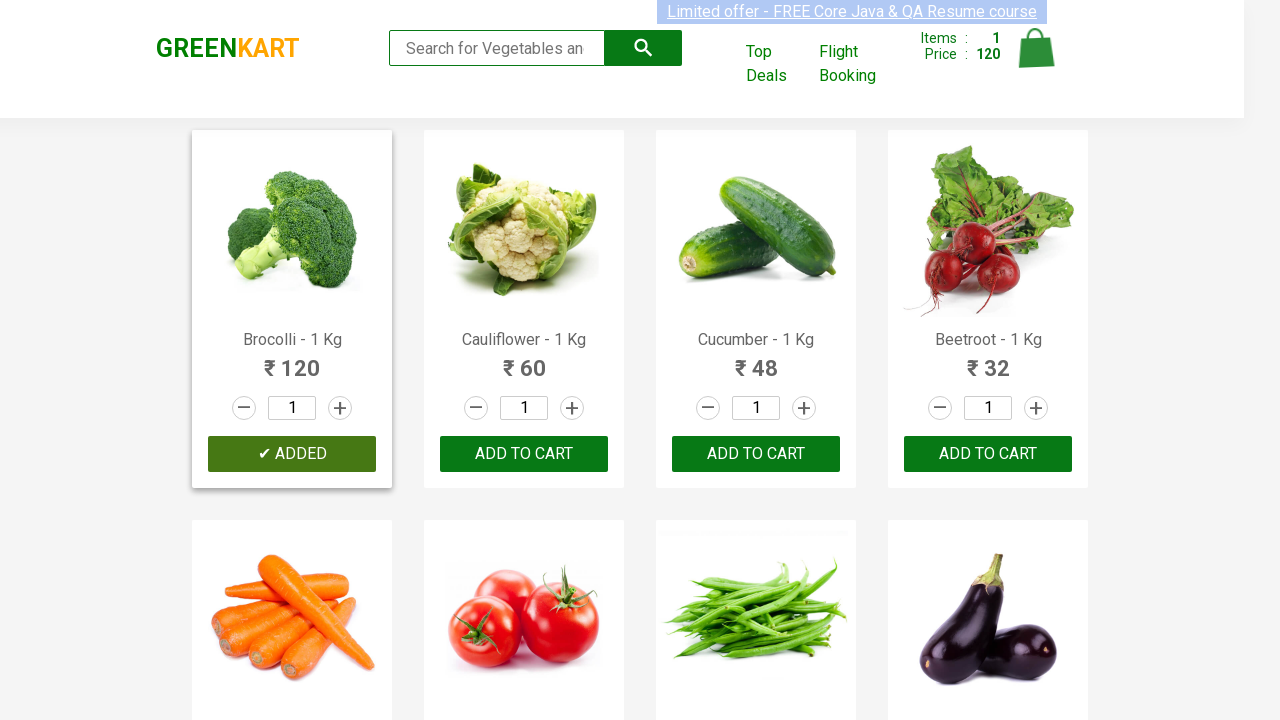

Added Cucumber to cart at (756, 454) on xpath=//div[@class='product-action']/button >> nth=2
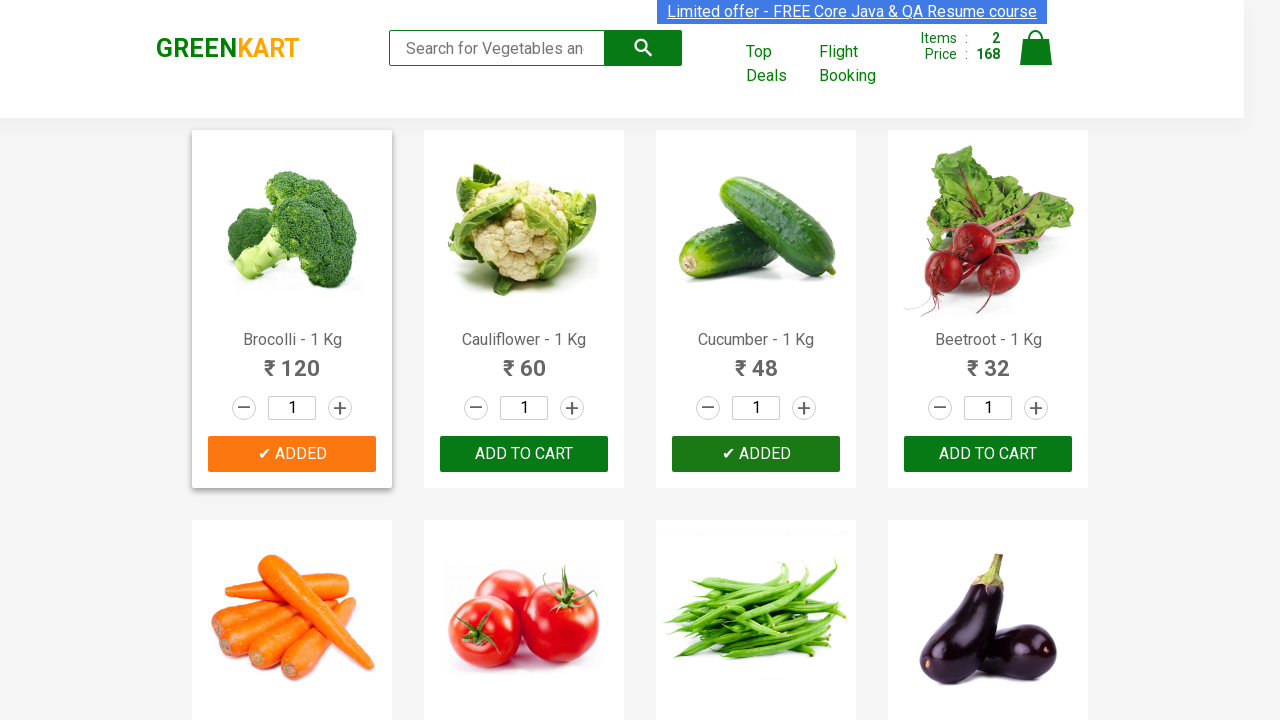

Added Beetroot to cart at (988, 454) on xpath=//div[@class='product-action']/button >> nth=3
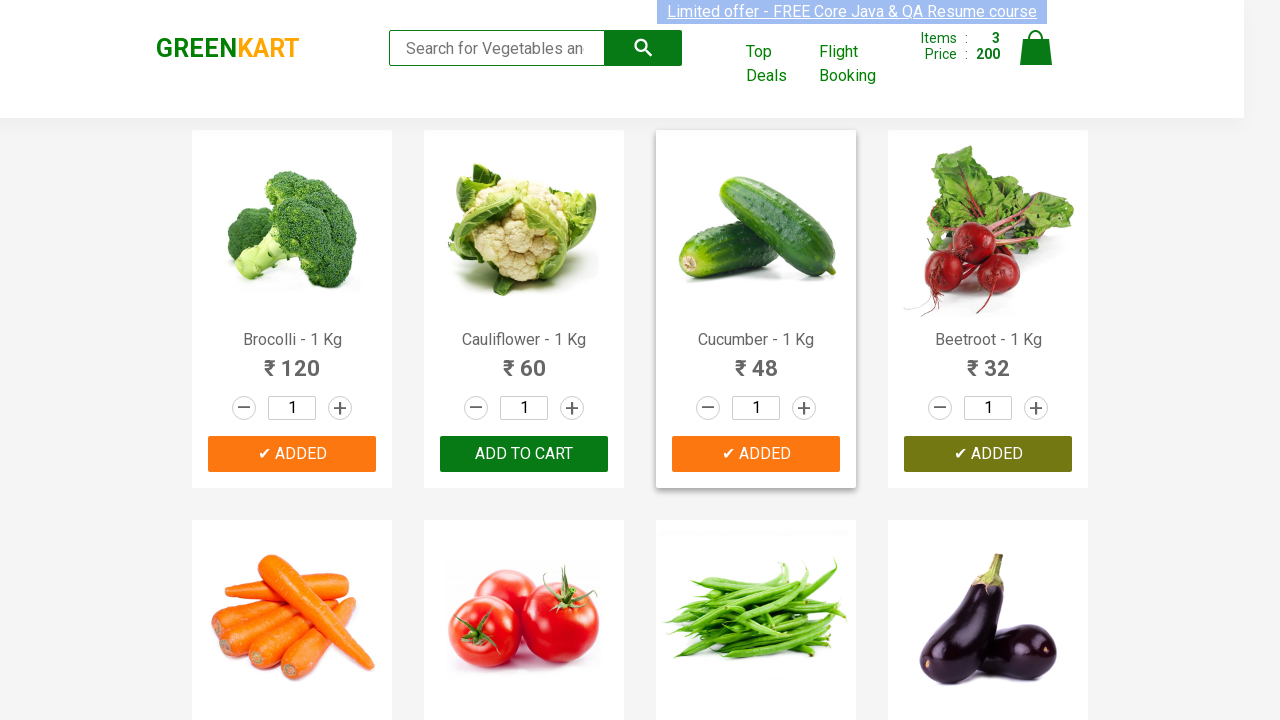

Clicked on cart icon to view cart at (1036, 48) on img[alt='Cart']
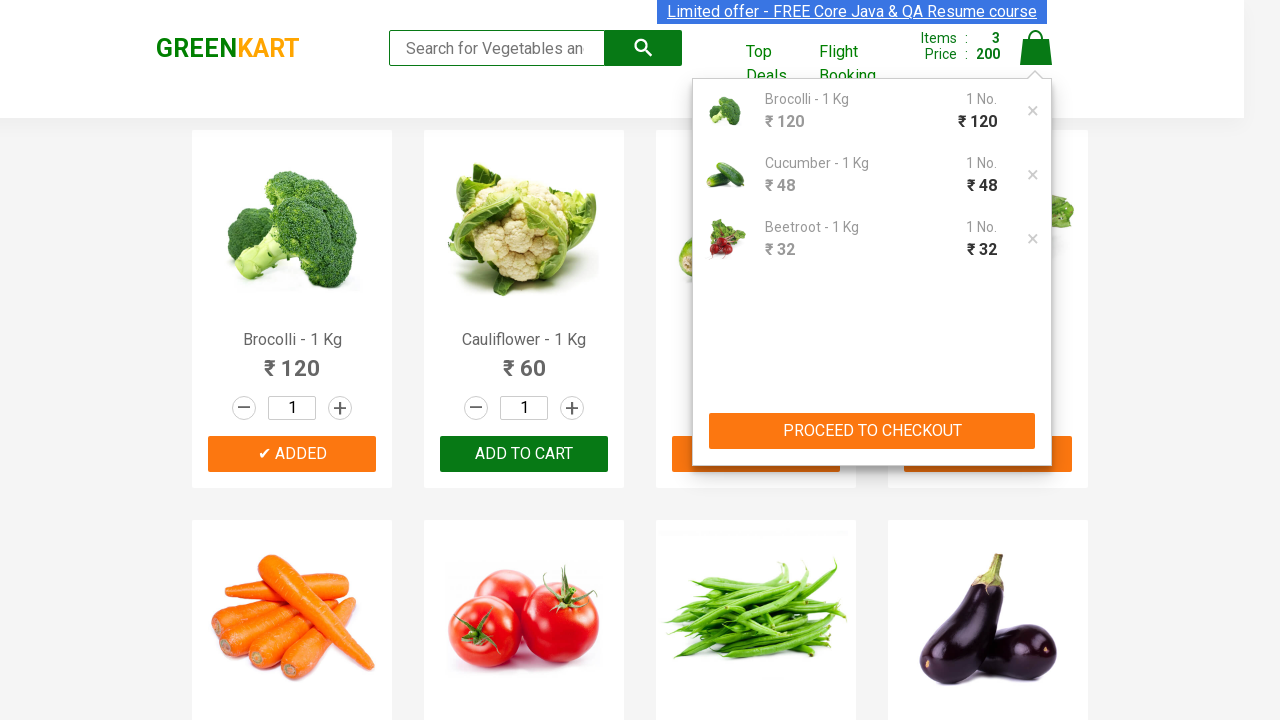

Clicked Proceed to Checkout button at (872, 431) on xpath=//button[contains(text(),'PROCEED TO CHECKOUT')]
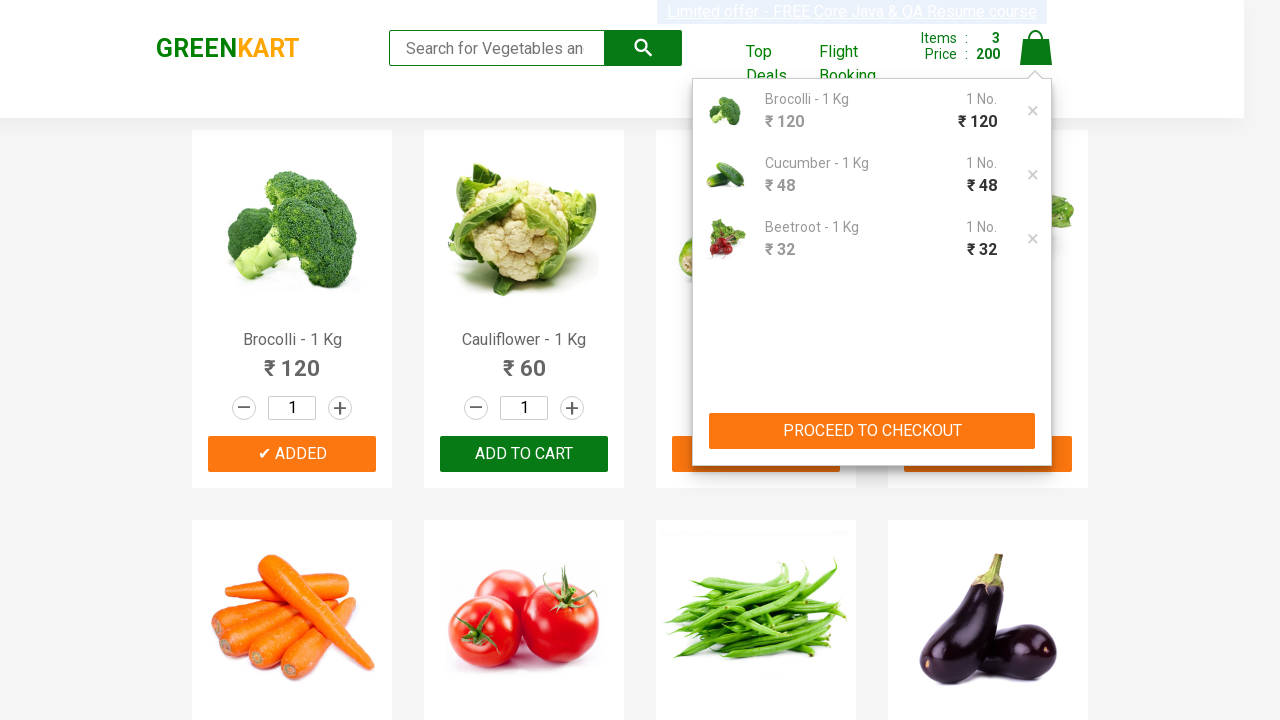

Waited for promo code input field to appear
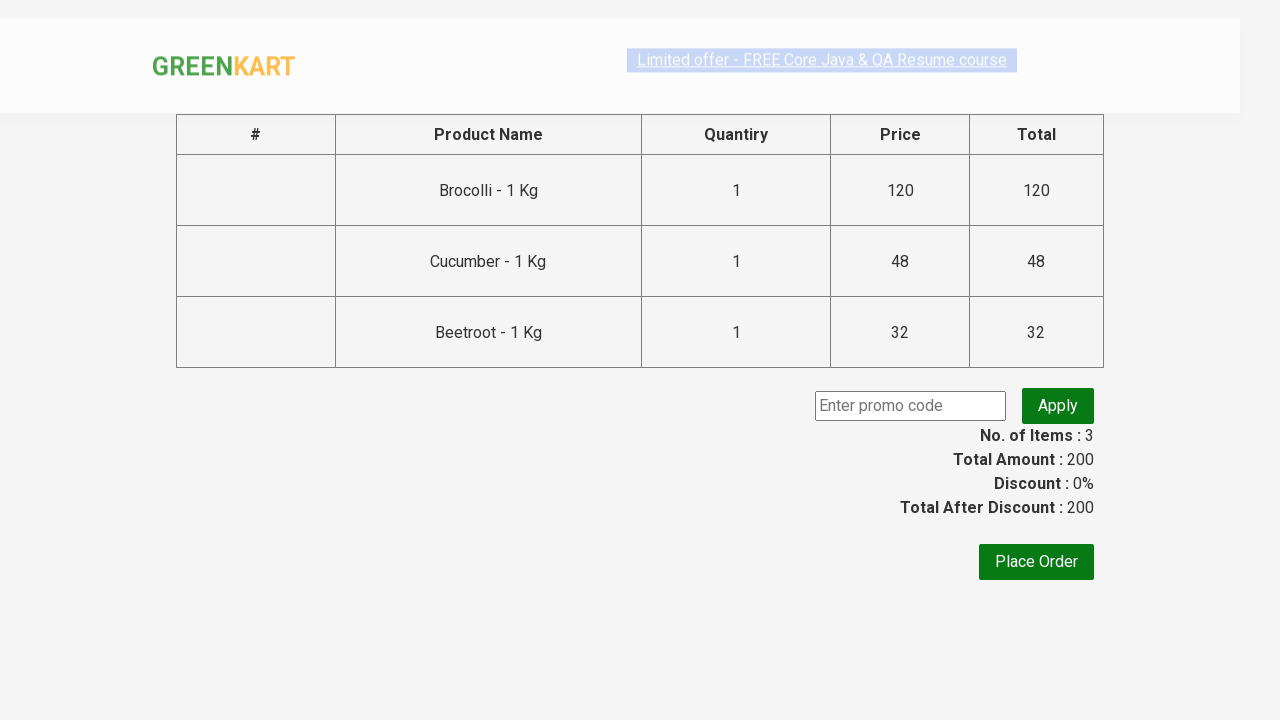

Entered promo code 'rahulshettyacademy' on input.promoCode
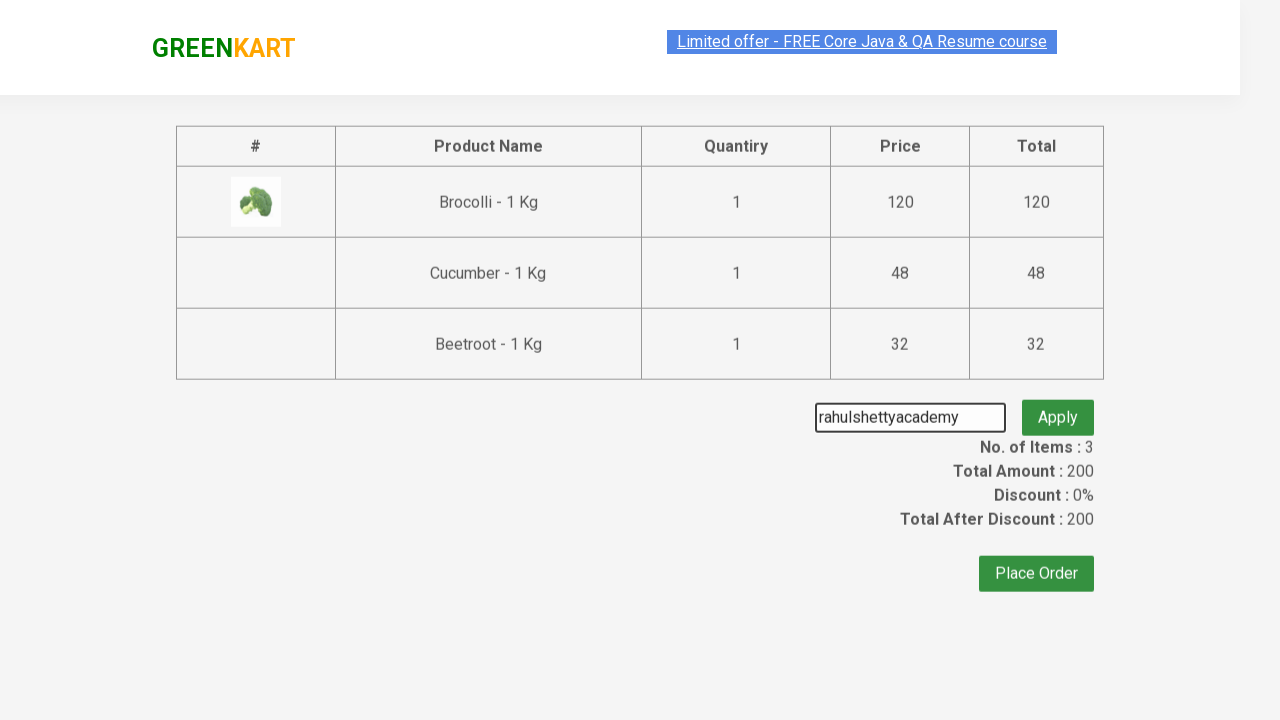

Clicked Apply promo button at (1058, 406) on button.promoBtn
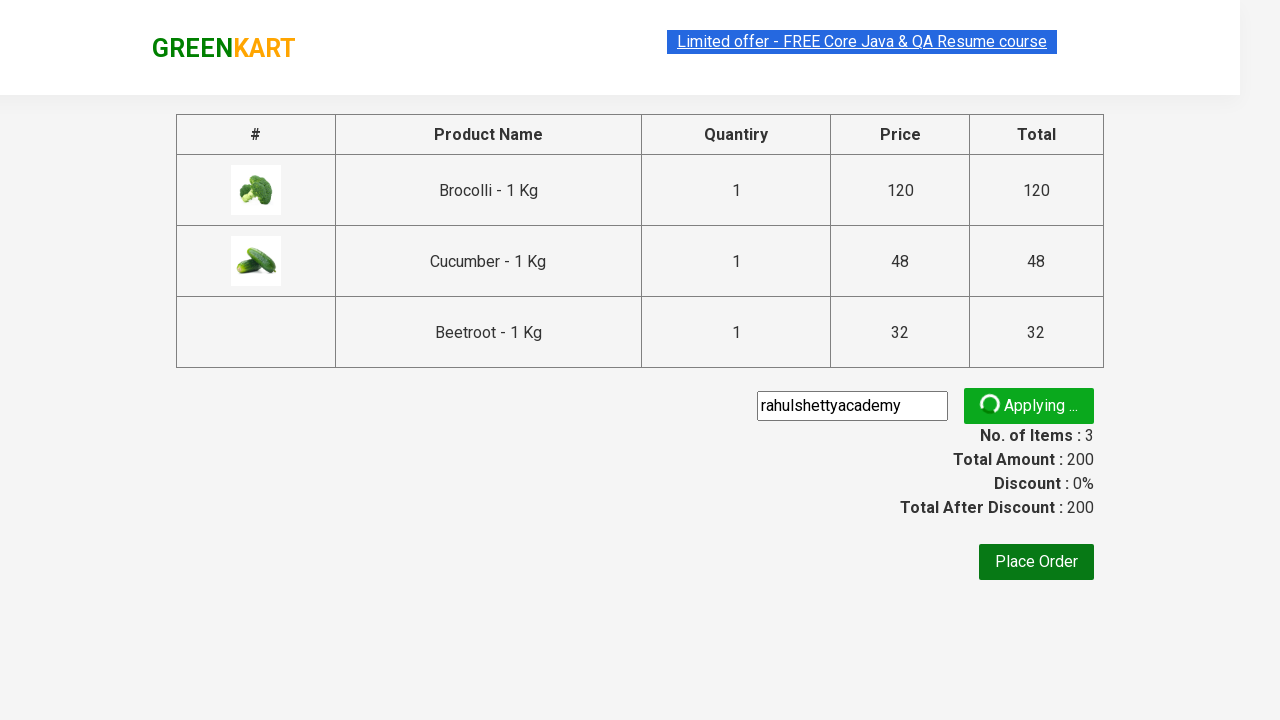

Promo code was successfully applied and confirmation appeared
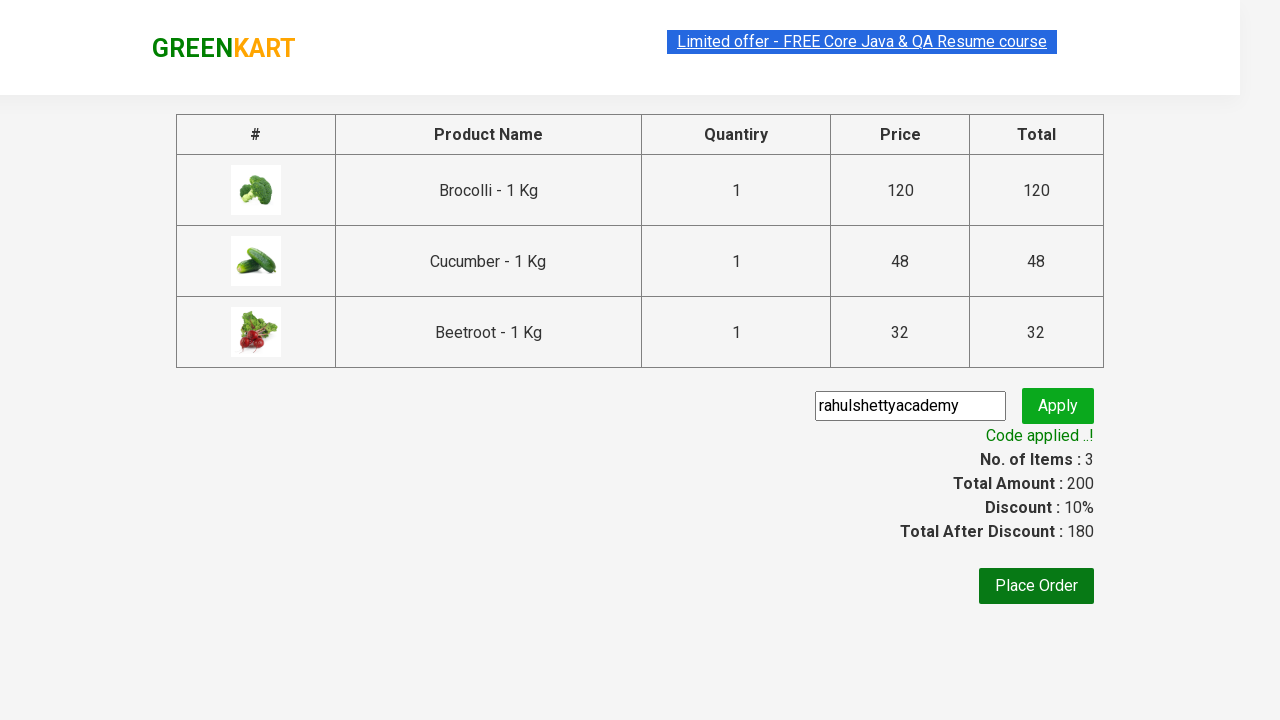

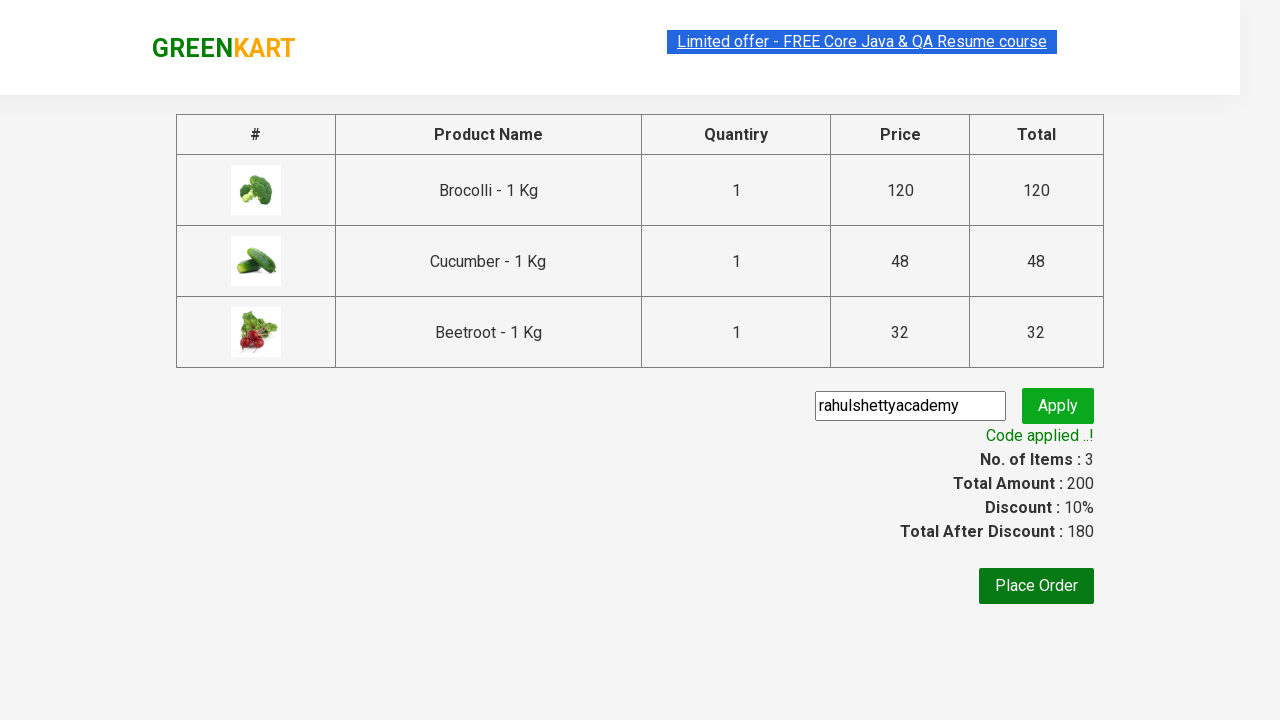